Tests radio button interactions on the Leafground demo page, including selecting favorite browser, testing unselectable options, finding default selections, and selecting age group

Starting URL: https://www.leafground.com/radio.xhtml

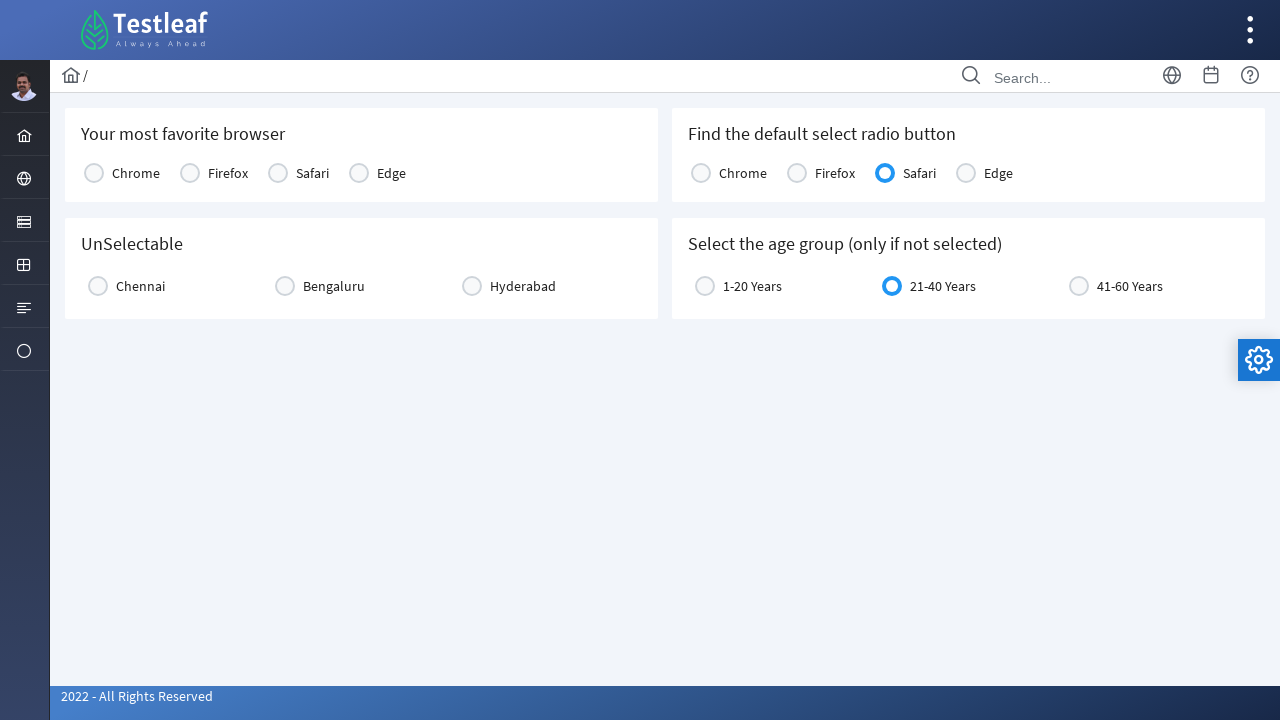

Clicked on favorite browser radio button at (94, 173) on xpath=//table[@id='j_idt87:console1']/tbody[1]/tr[1]/td[1]/div[1]/div[2]/span[1]
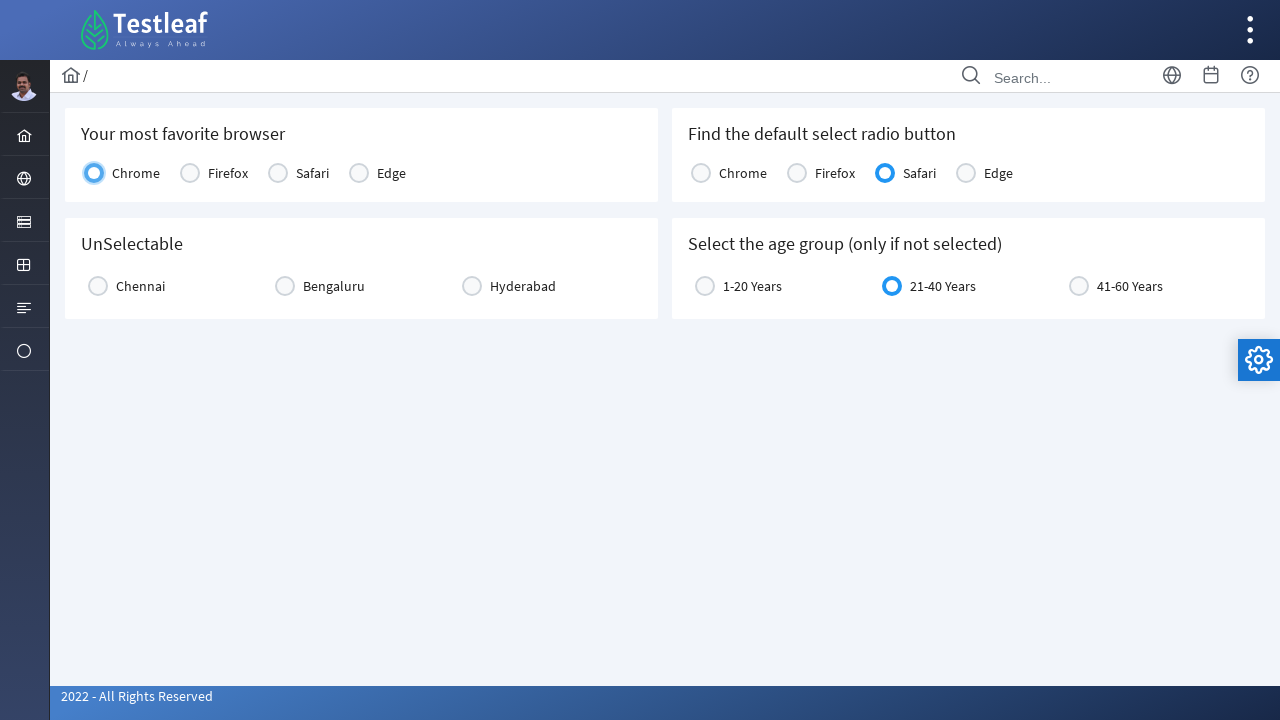

Clicked on unselectable radio button at (98, 286) on xpath=//*[@id='j_idt87:city2']/div/div[1]/div/div[2]
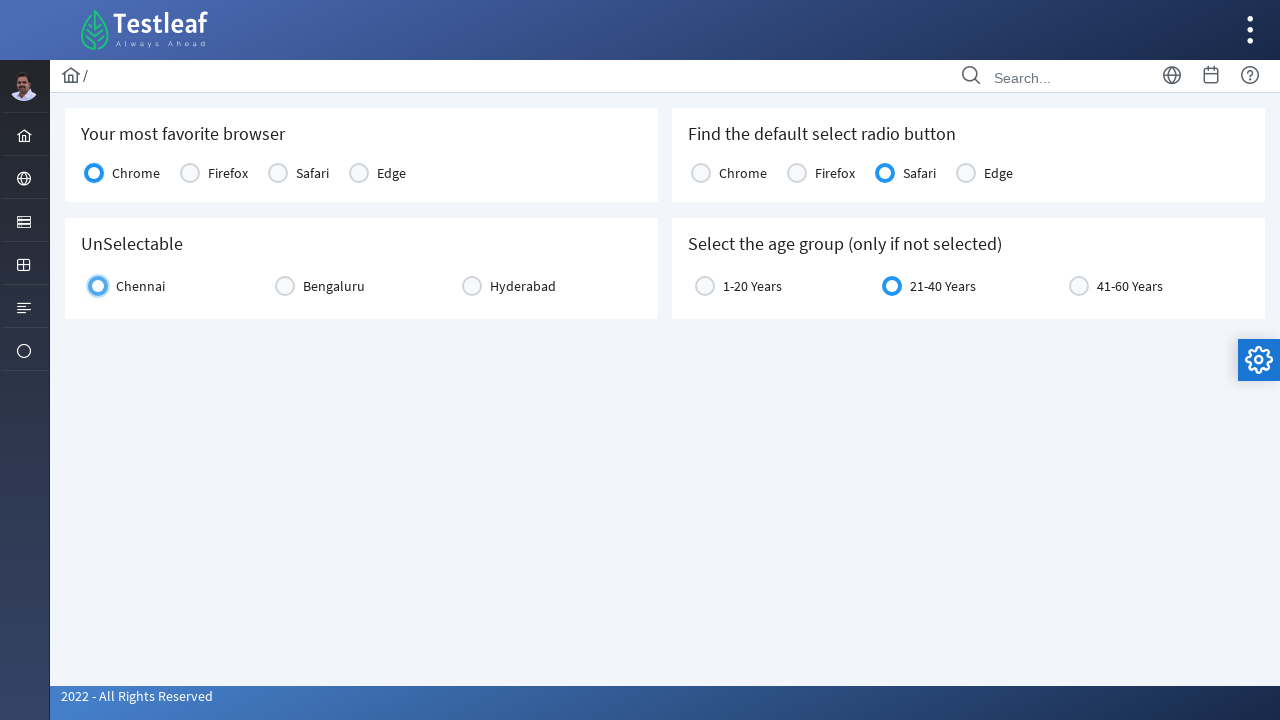

Clicked to find default selected radio button at (701, 173) on xpath=//table[@id='j_idt87:console2']/tbody[1]/tr[1]/td[1]/div[1]/div[2]/span[1]
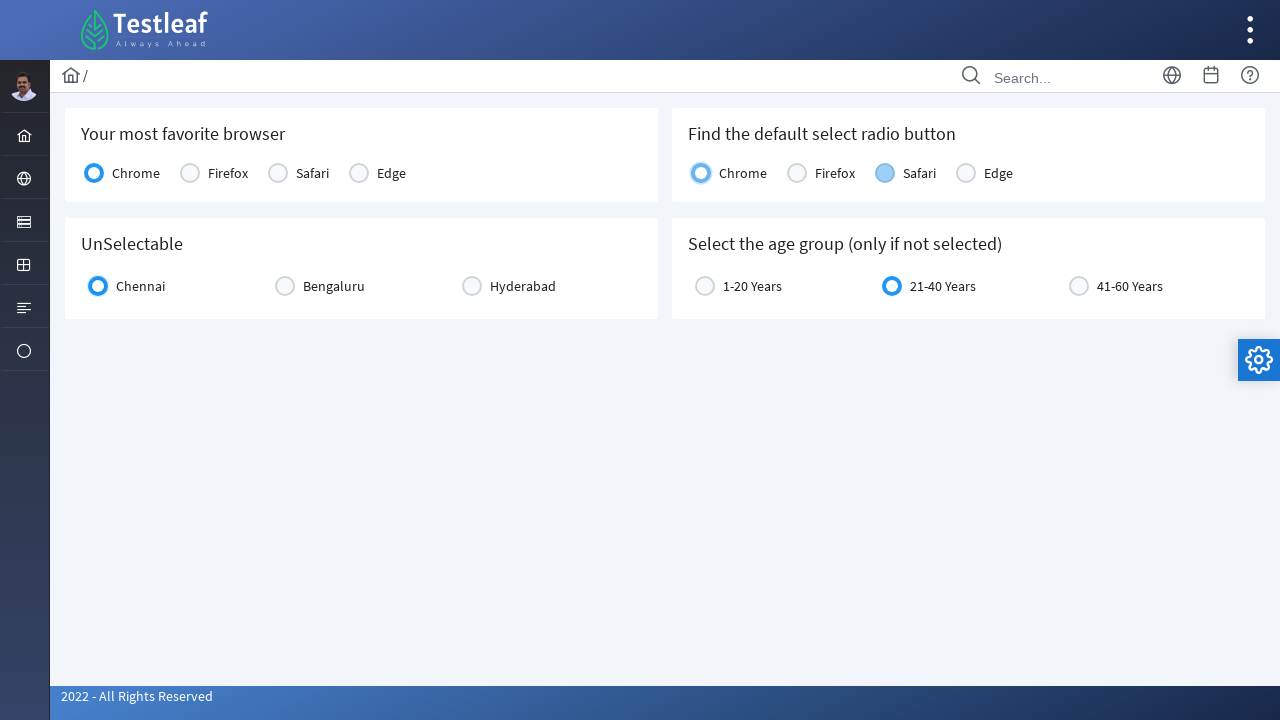

Selected age group radio button at (892, 286) on xpath=//div[@id='j_idt87:age']/div[1]/div[2]/div[1]/div[2]/span[1]
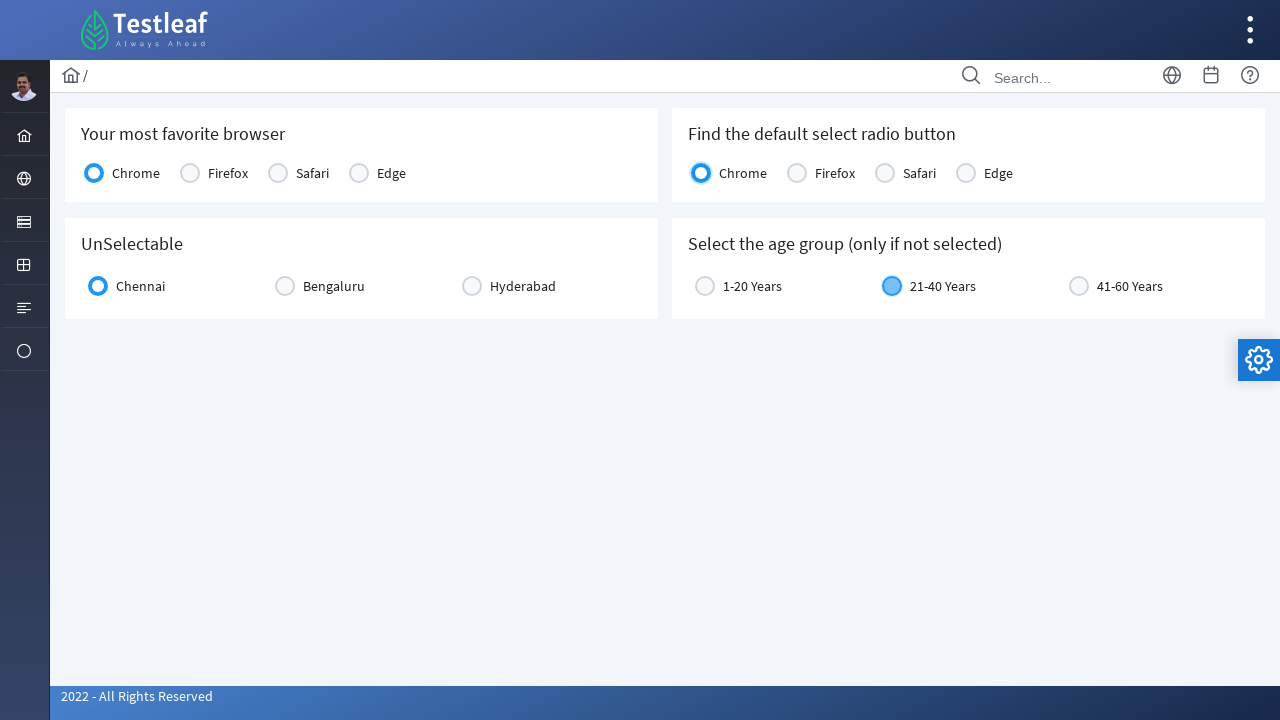

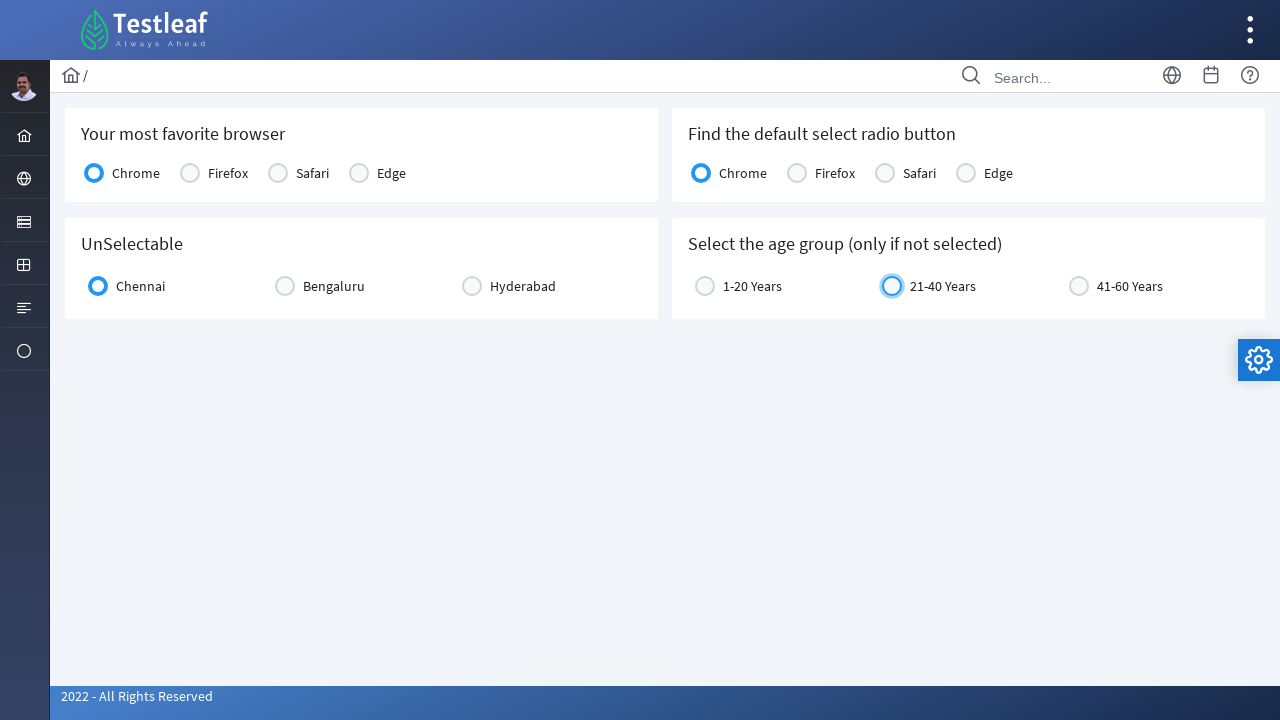